Tests right-clicking on a DOM element to reveal a hidden input

Starting URL: https://example.cypress.io/commands/actions

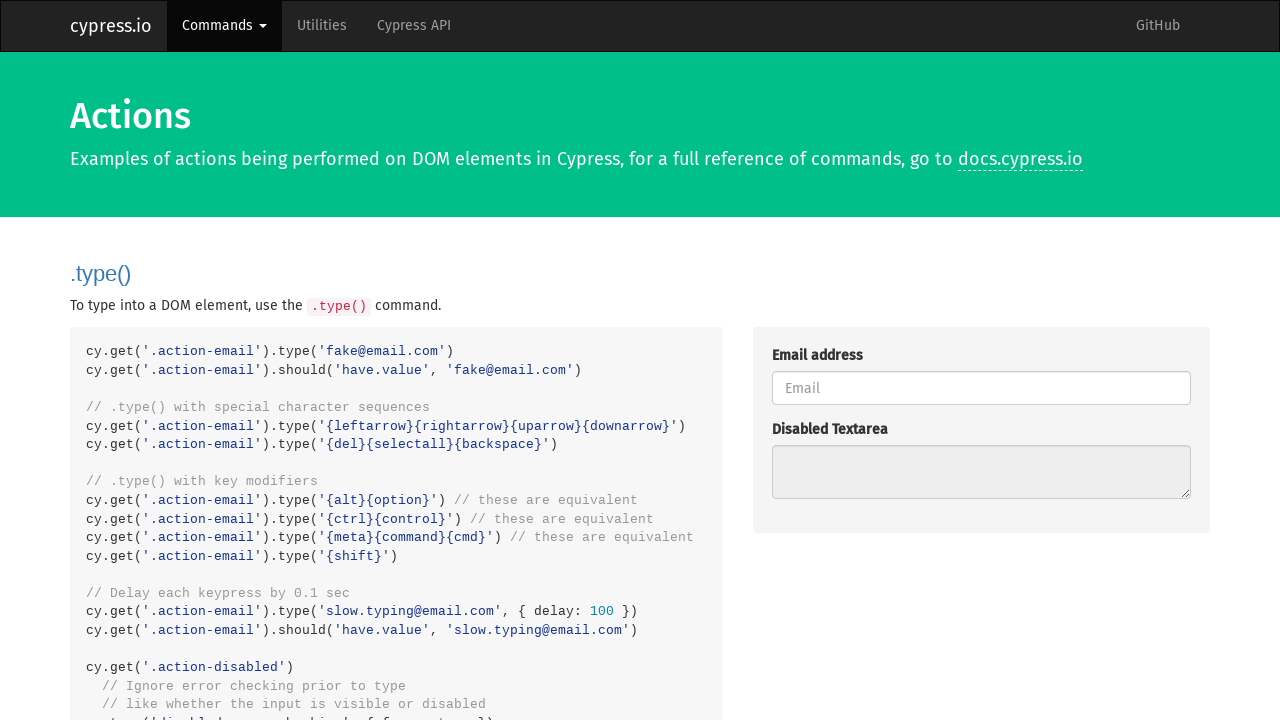

Right-clicked on the action div to reveal hidden input at (981, 360) on .rightclick-action-div
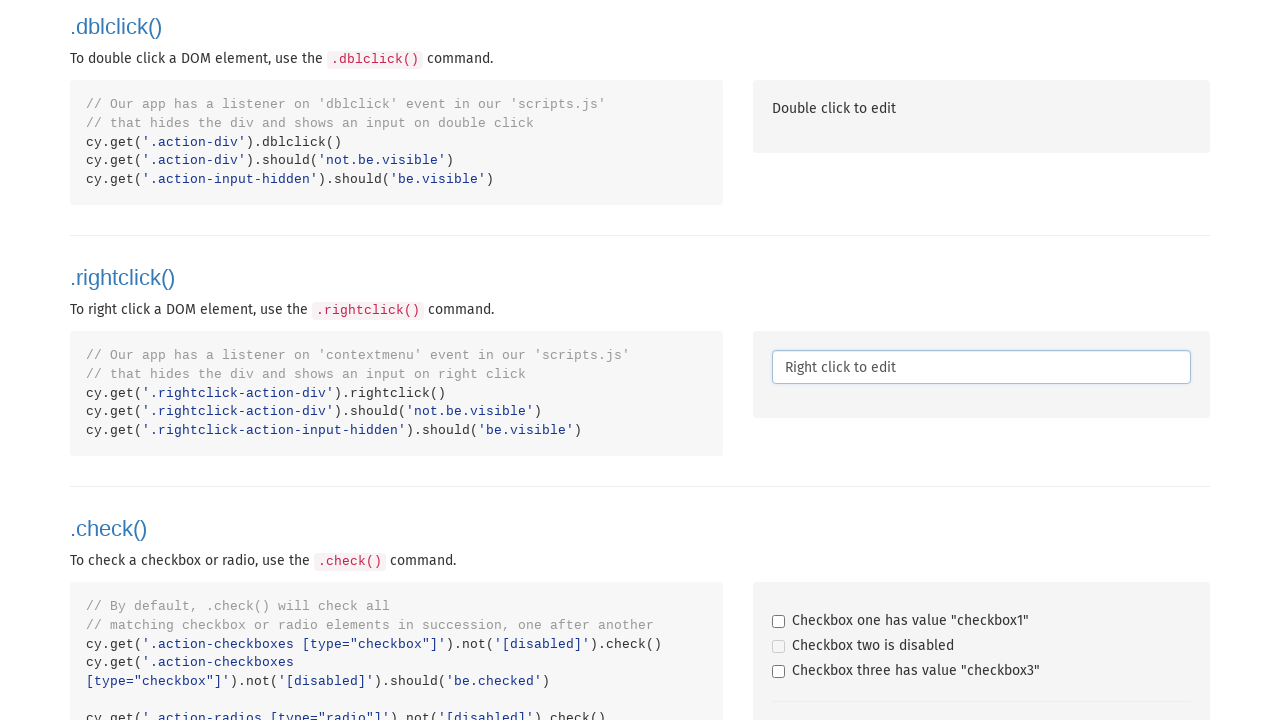

Hidden input element became visible after right-click
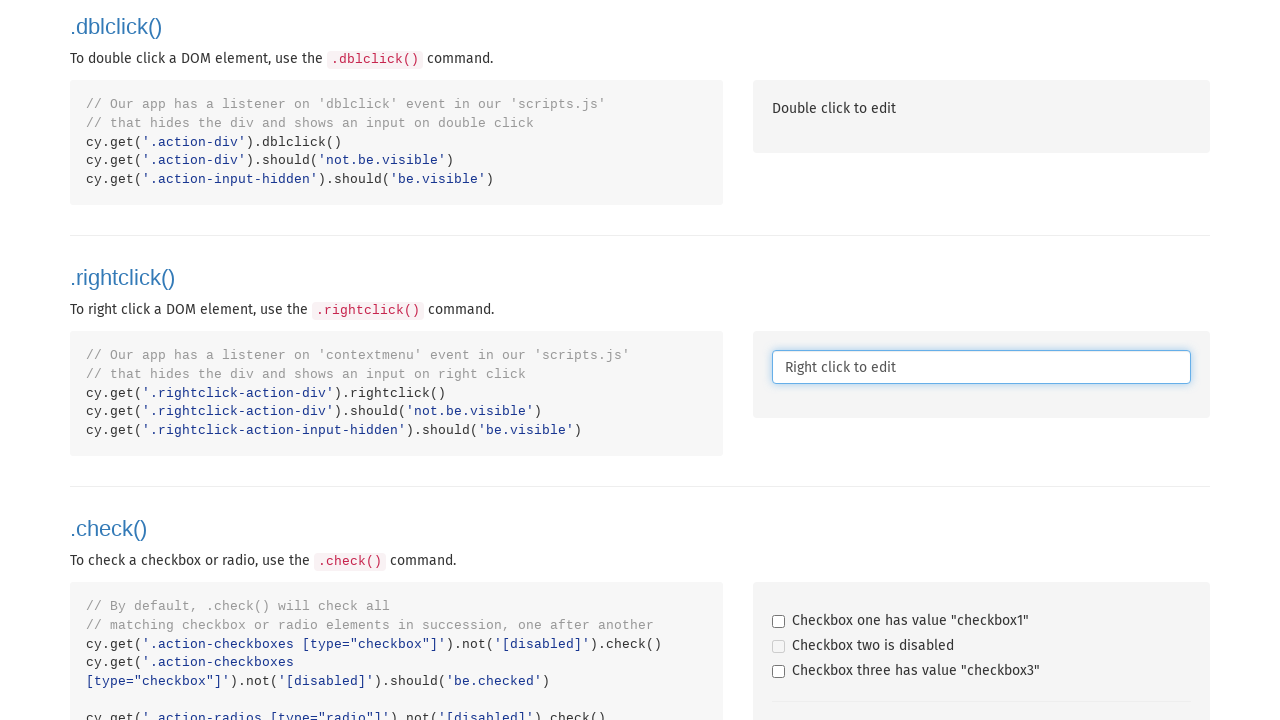

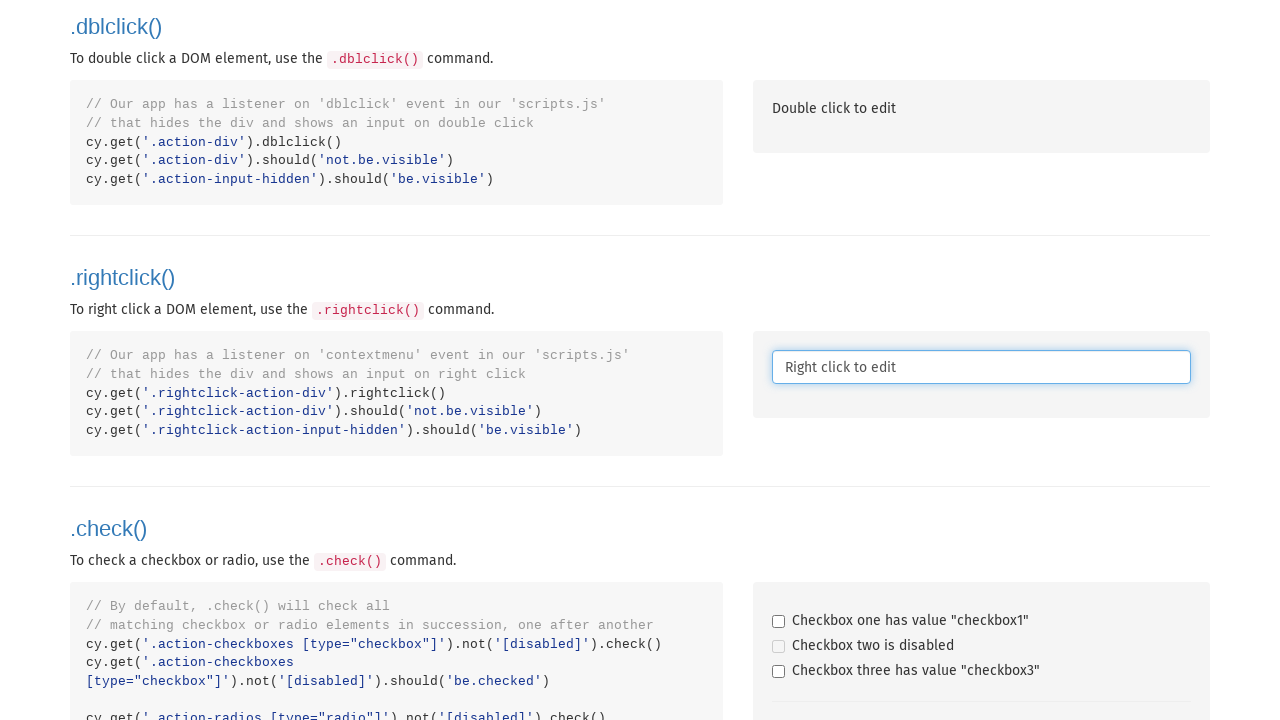